Tests marking individual todo items as complete by checking their checkboxes

Starting URL: https://demo.playwright.dev/todomvc

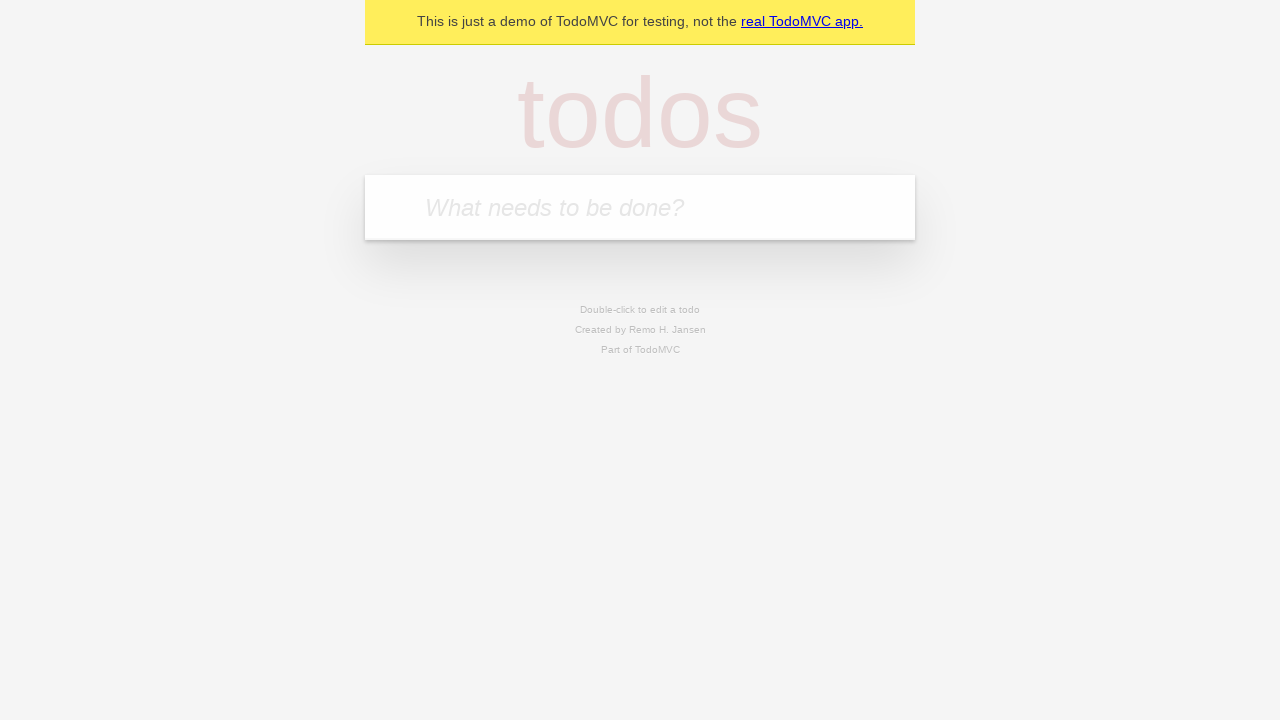

Located the todo input field
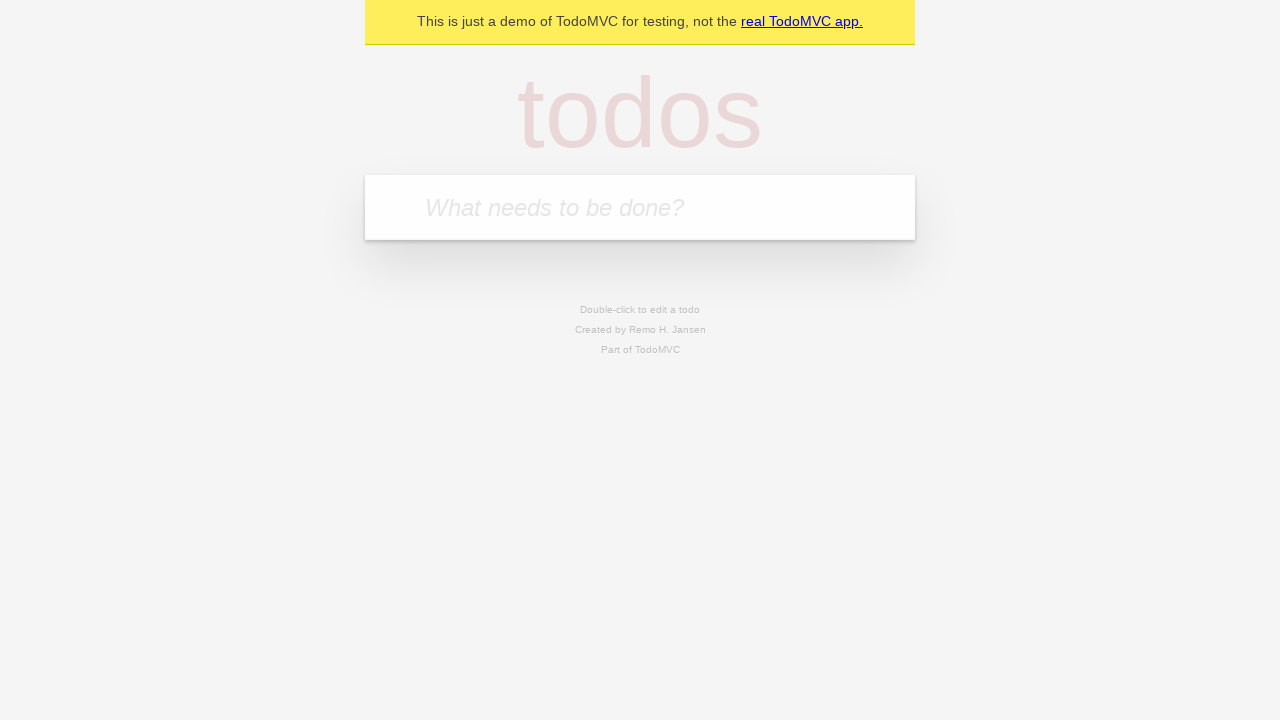

Entered first todo item: 'buy some cheese' on internal:attr=[placeholder="What needs to be done?"i]
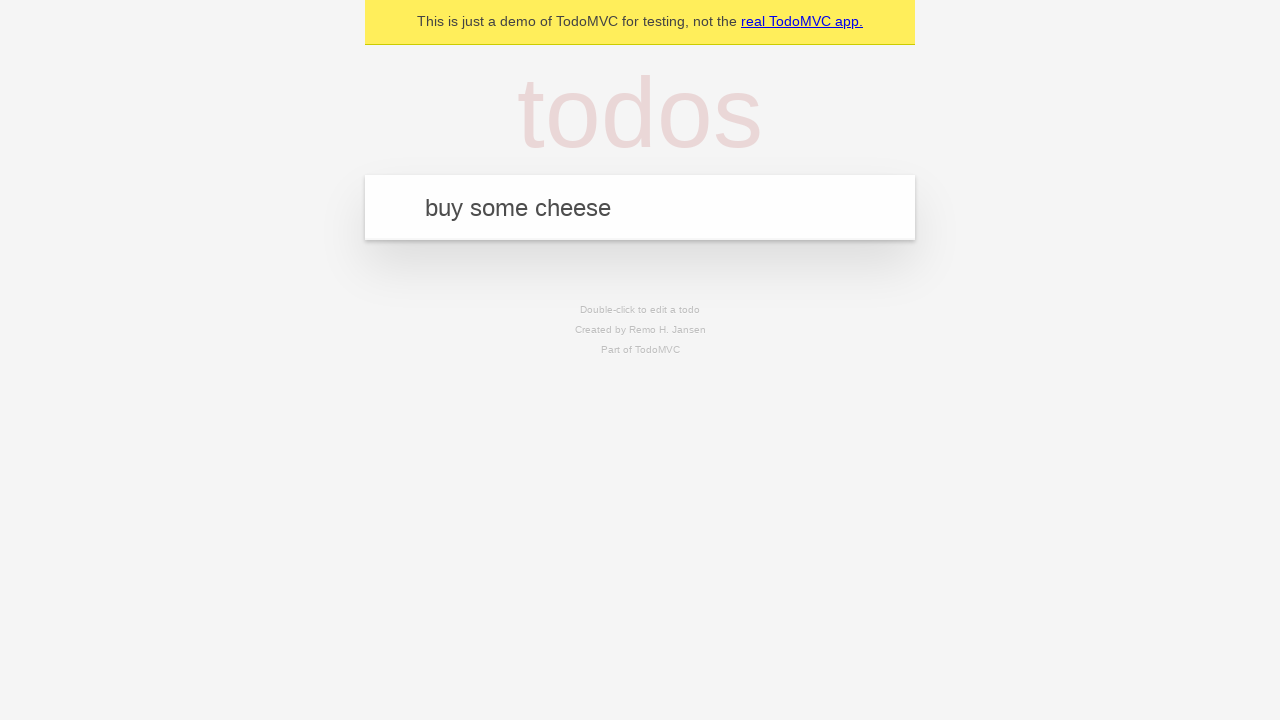

Submitted first todo item on internal:attr=[placeholder="What needs to be done?"i]
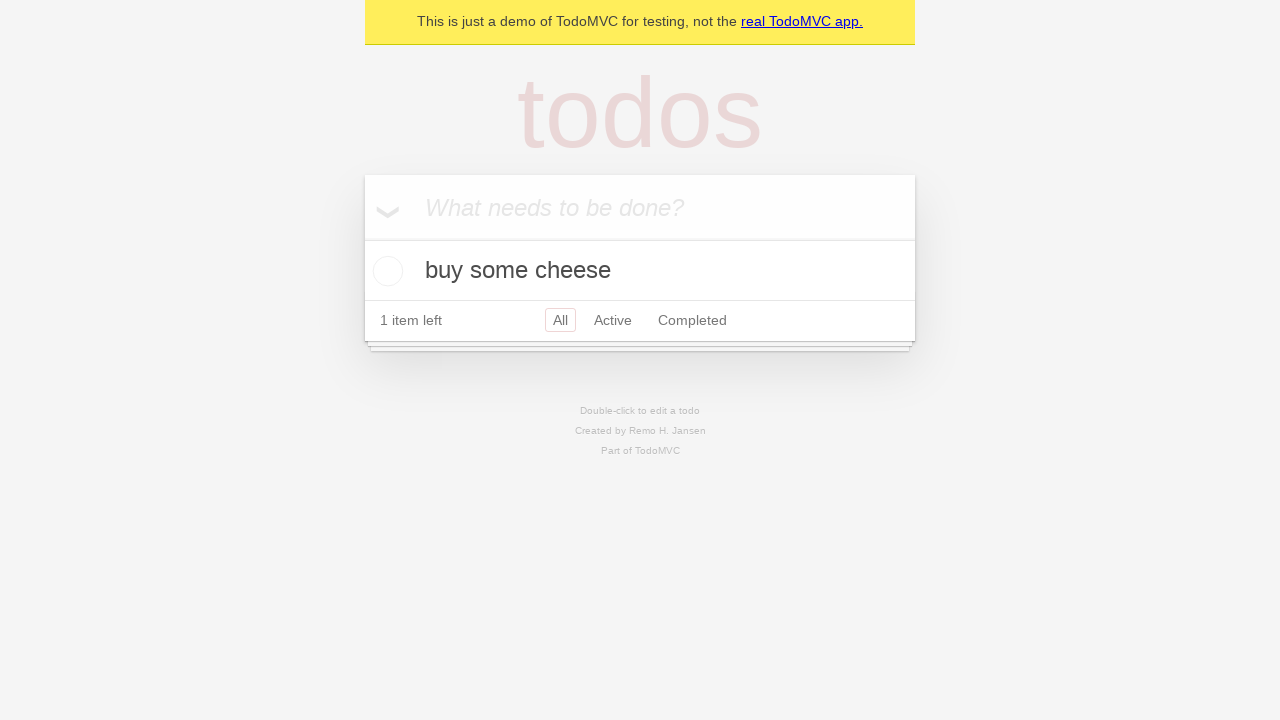

Entered second todo item: 'feed the cat' on internal:attr=[placeholder="What needs to be done?"i]
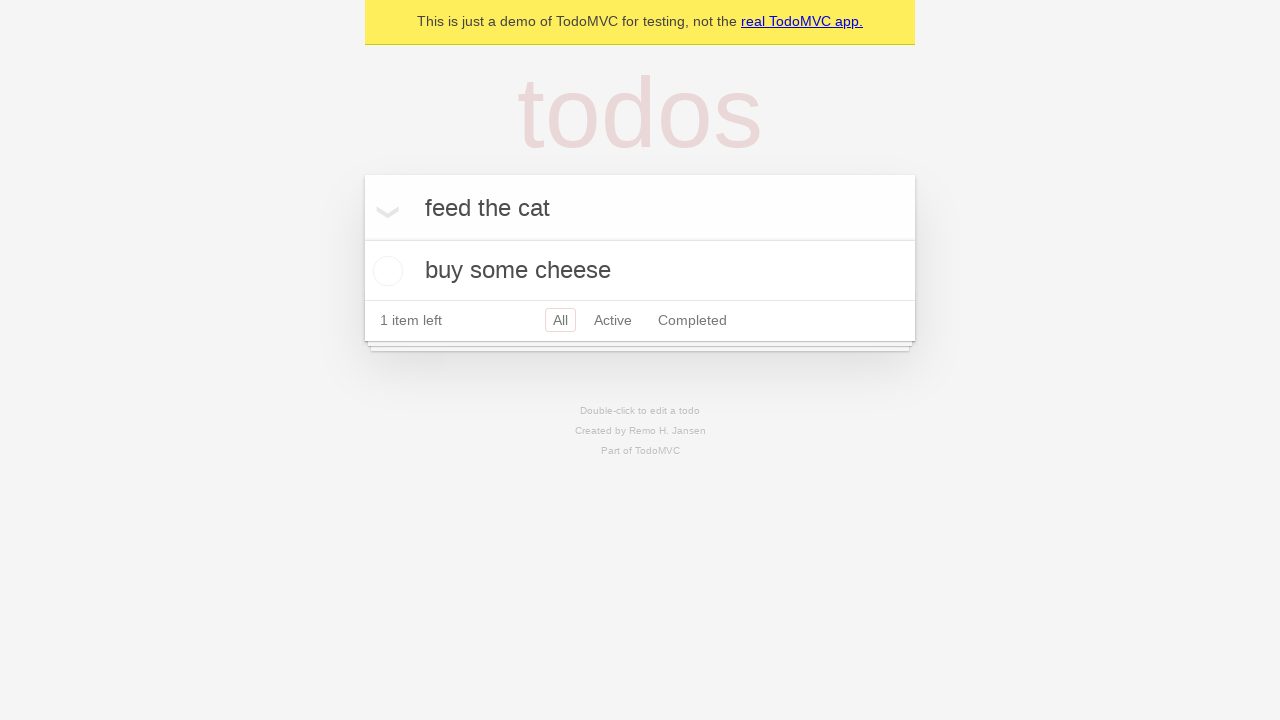

Submitted second todo item on internal:attr=[placeholder="What needs to be done?"i]
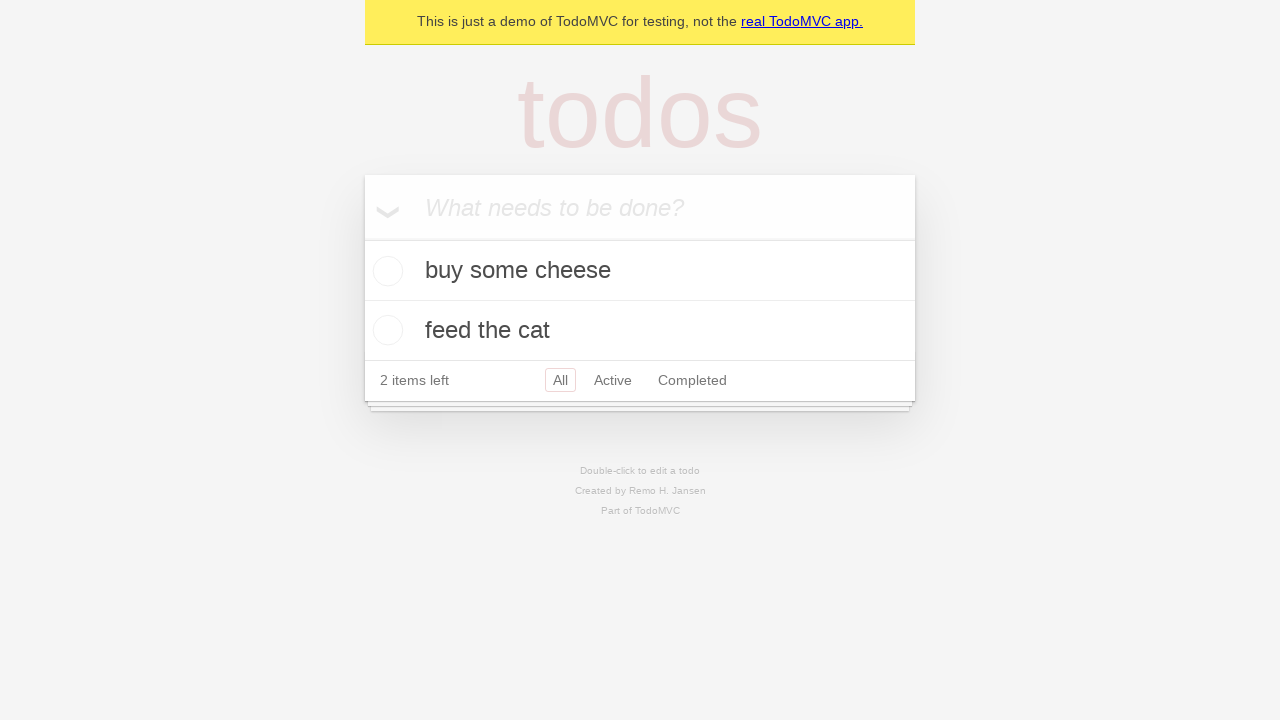

Located first todo item
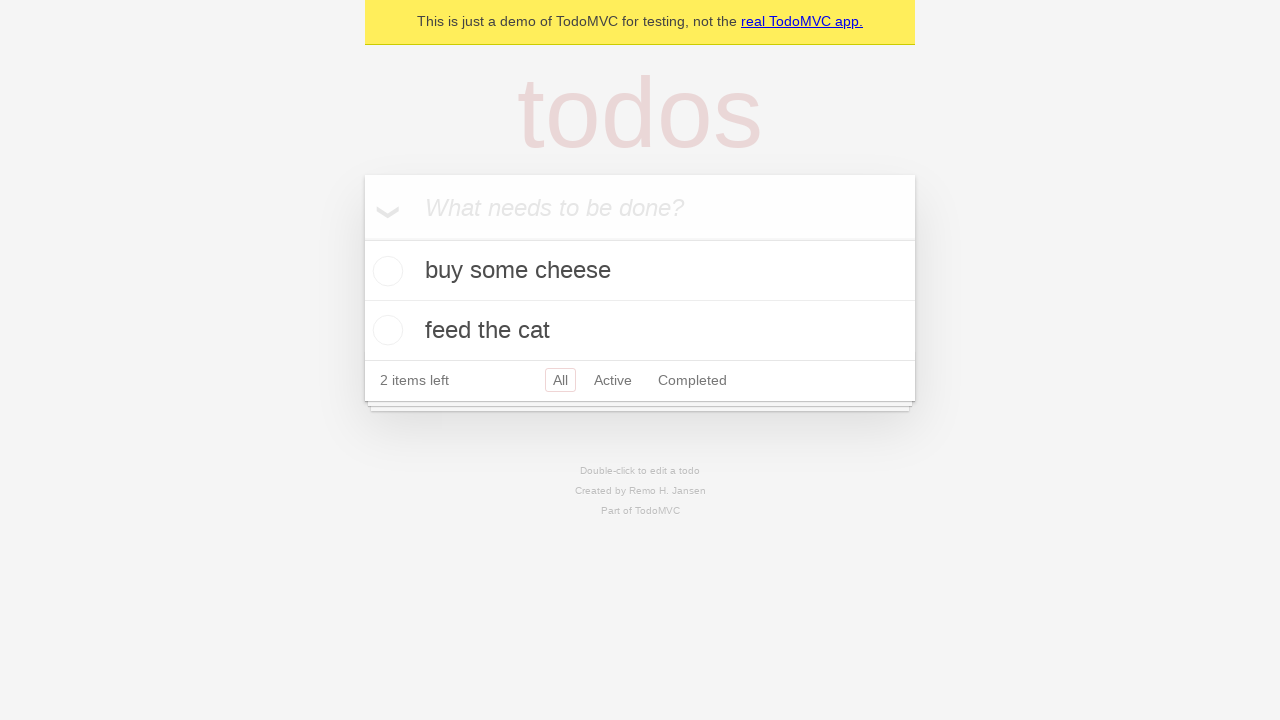

Marked first todo item as complete at (385, 271) on internal:testid=[data-testid="todo-item"s] >> nth=0 >> internal:role=checkbox
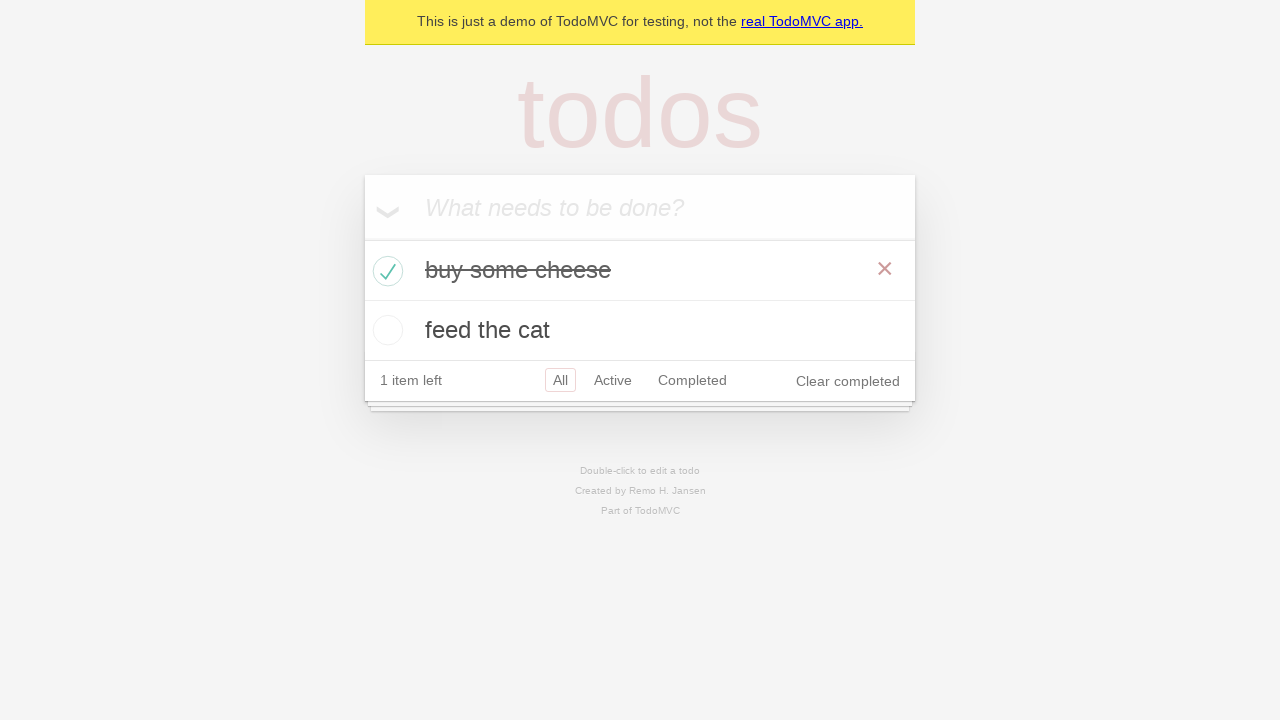

Located second todo item
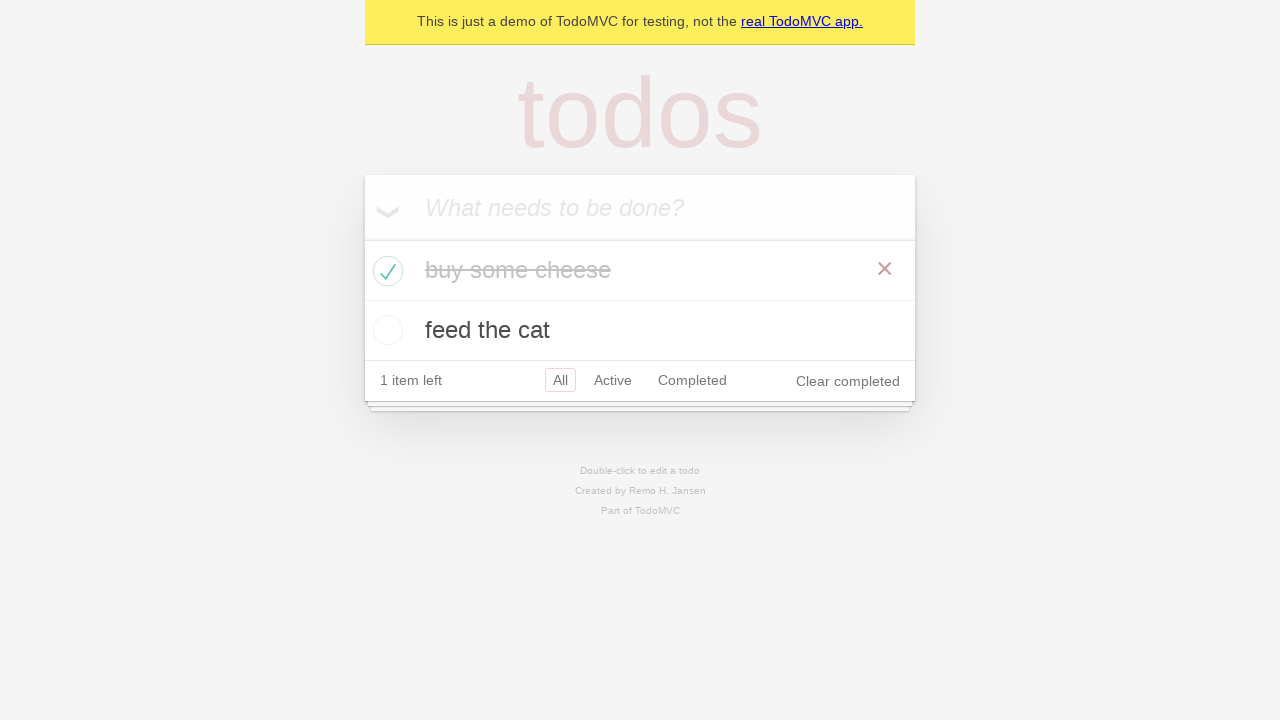

Marked second todo item as complete at (385, 330) on internal:testid=[data-testid="todo-item"s] >> nth=1 >> internal:role=checkbox
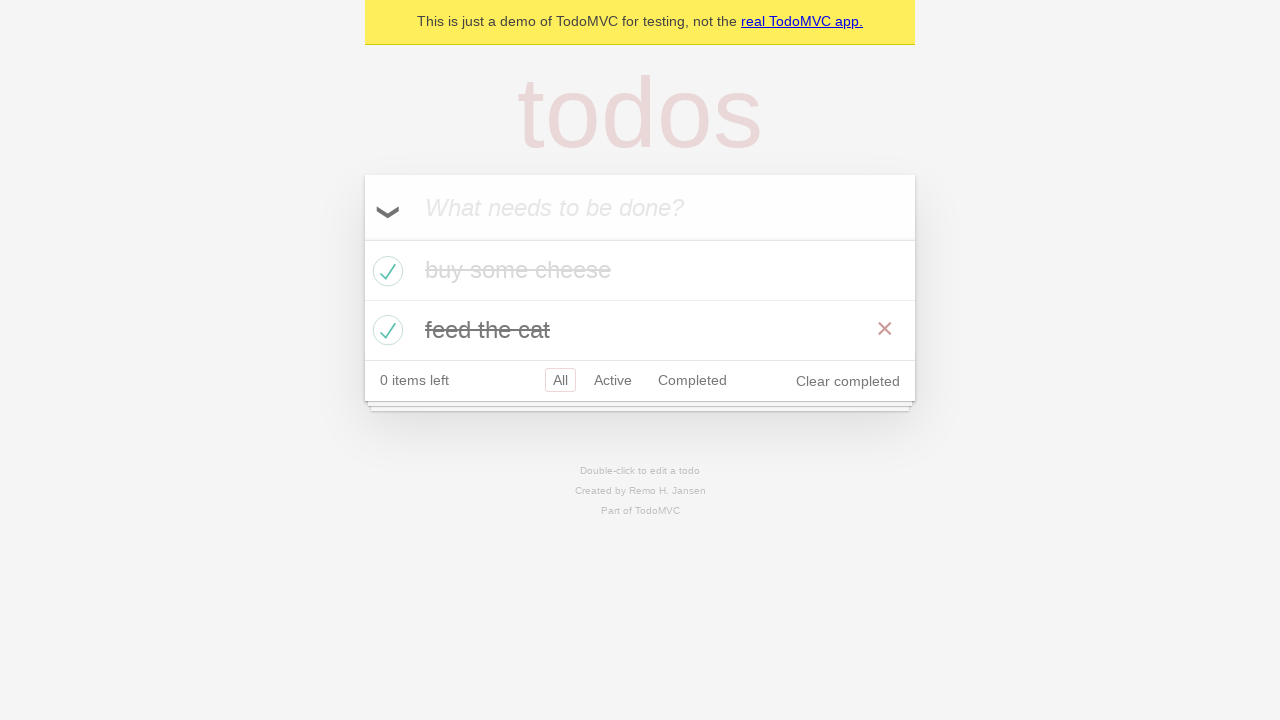

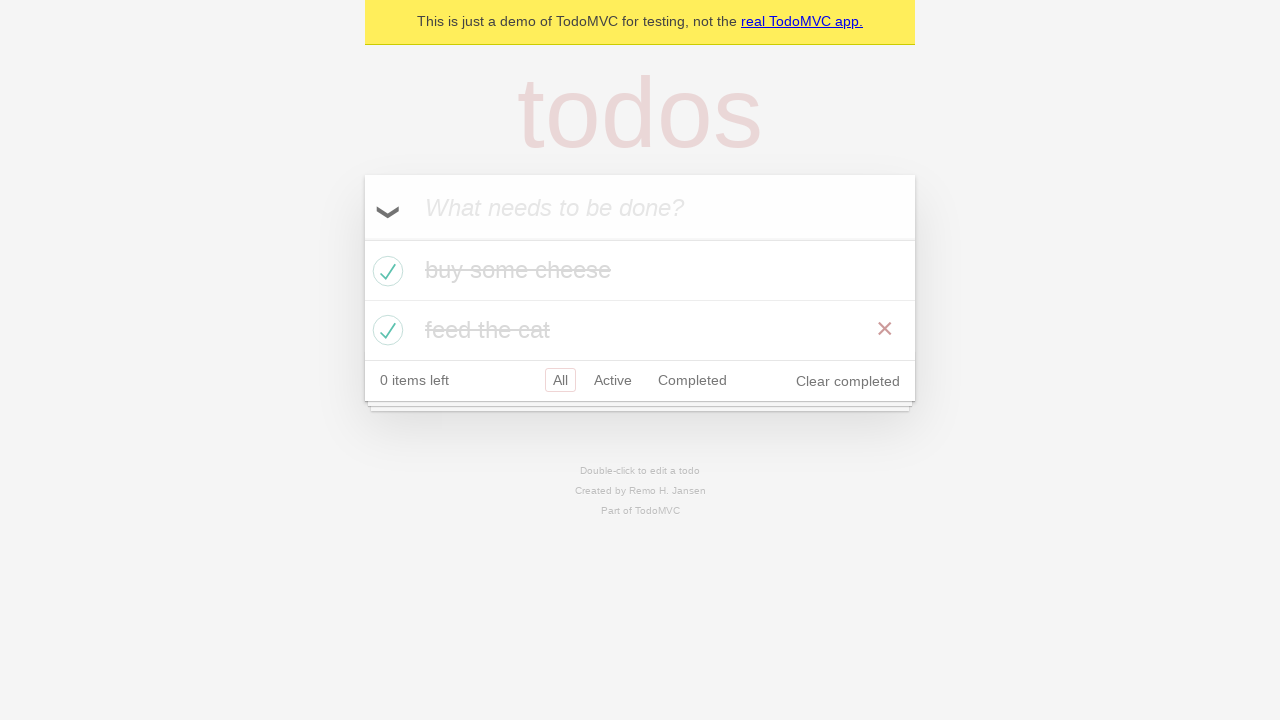